Hovers over the first product image and clicks the cart button that appears, then verifies the product appears in the popup

Starting URL: http://testshop.qa-practice.com/

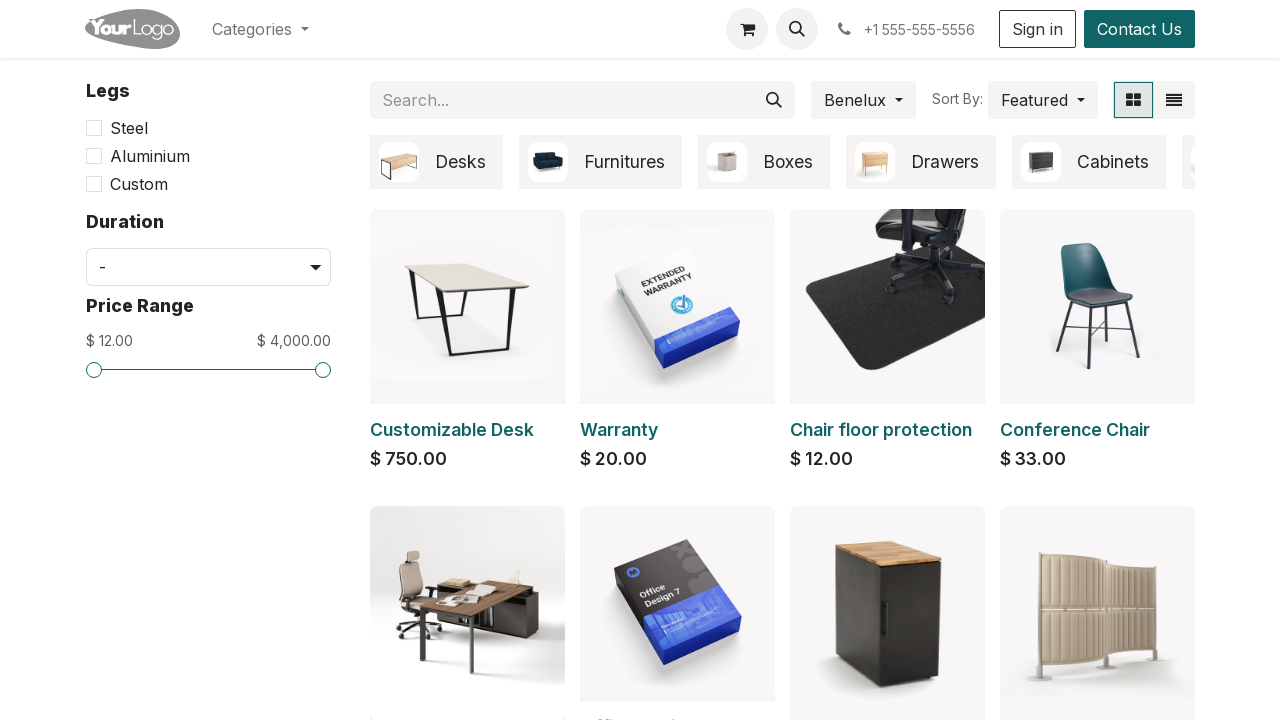

Hovered over the first product image at (468, 306) on a.oe_product_image_link span img
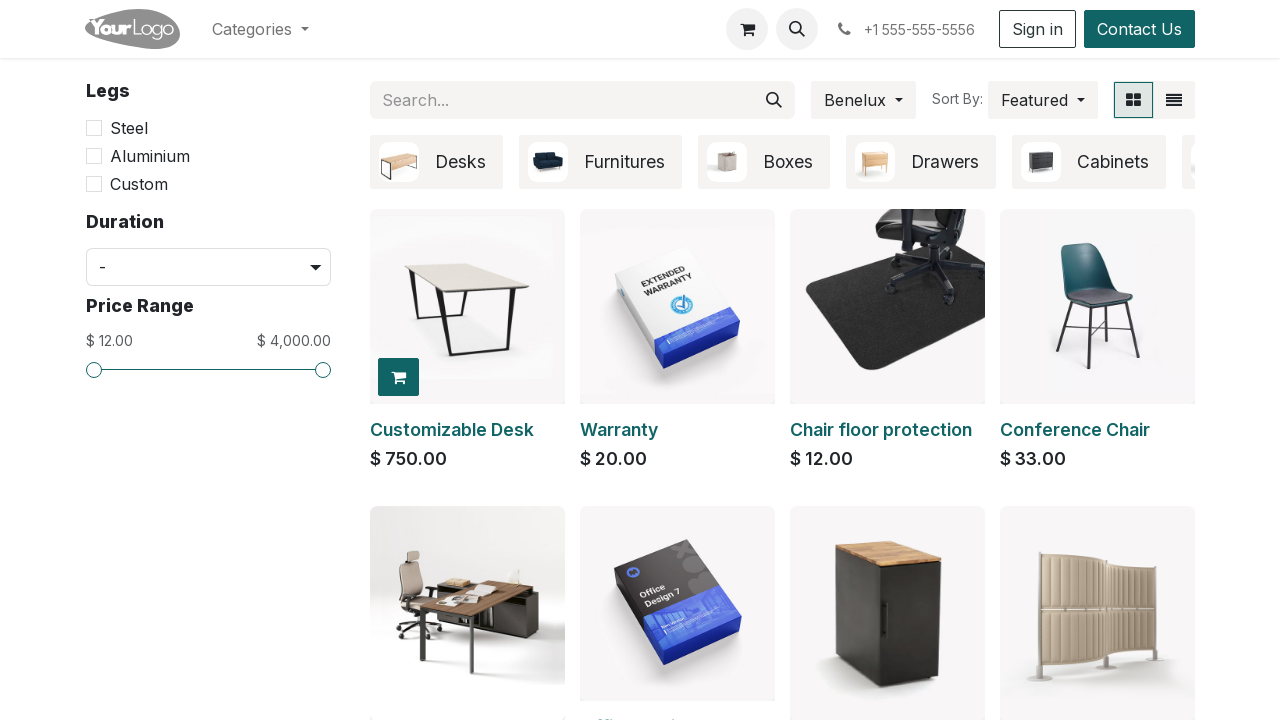

Clicked the shopping cart button that appeared on hover at (398, 377) on span.fa.fa-shopping-cart
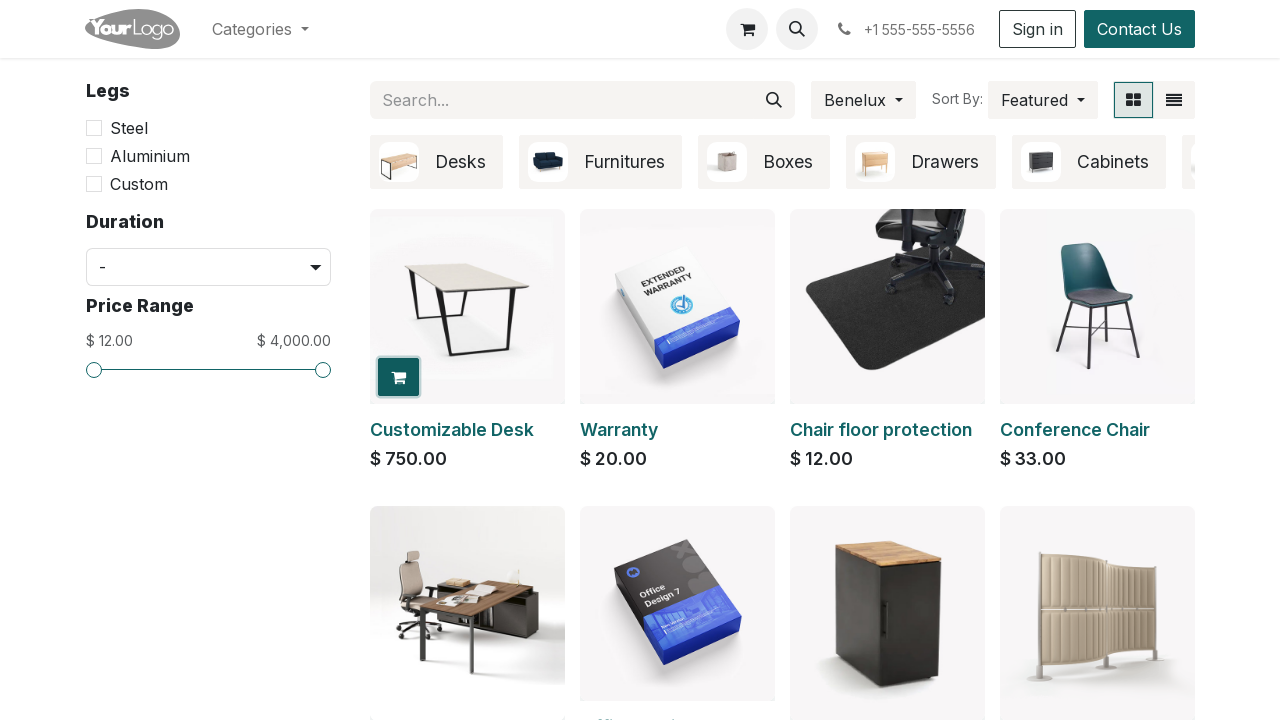

Popup loaded and product name is now visible
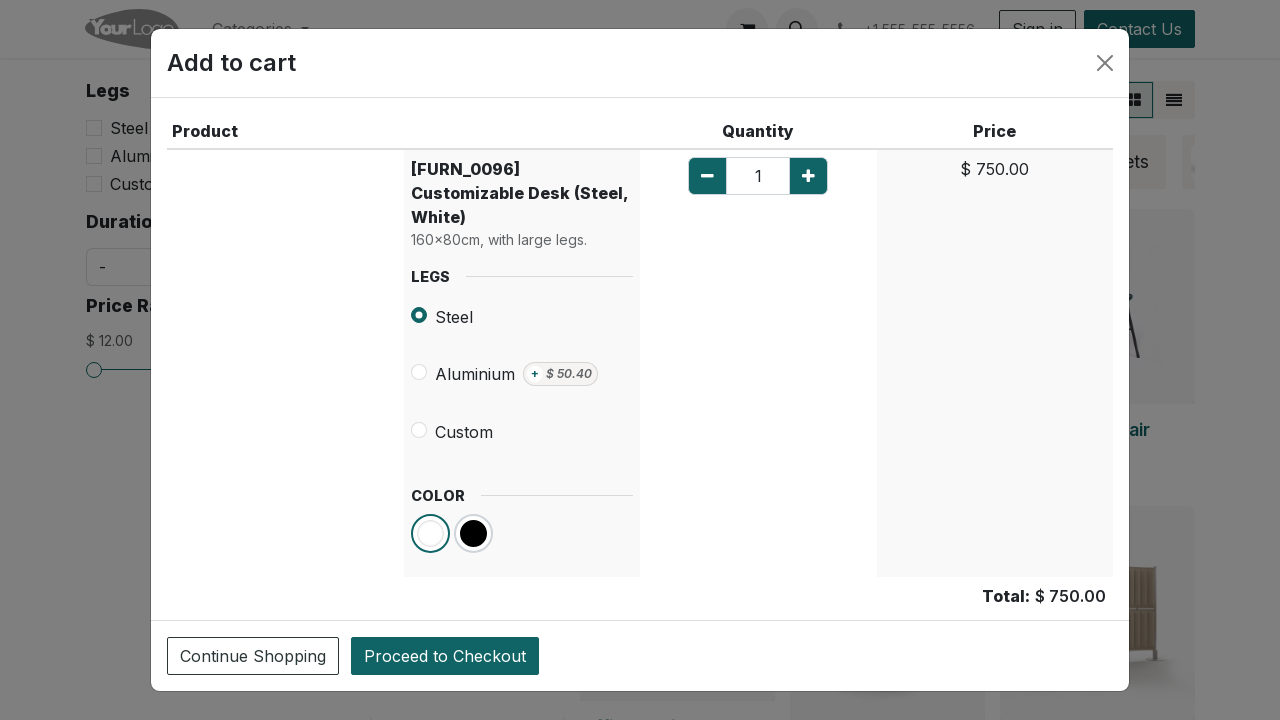

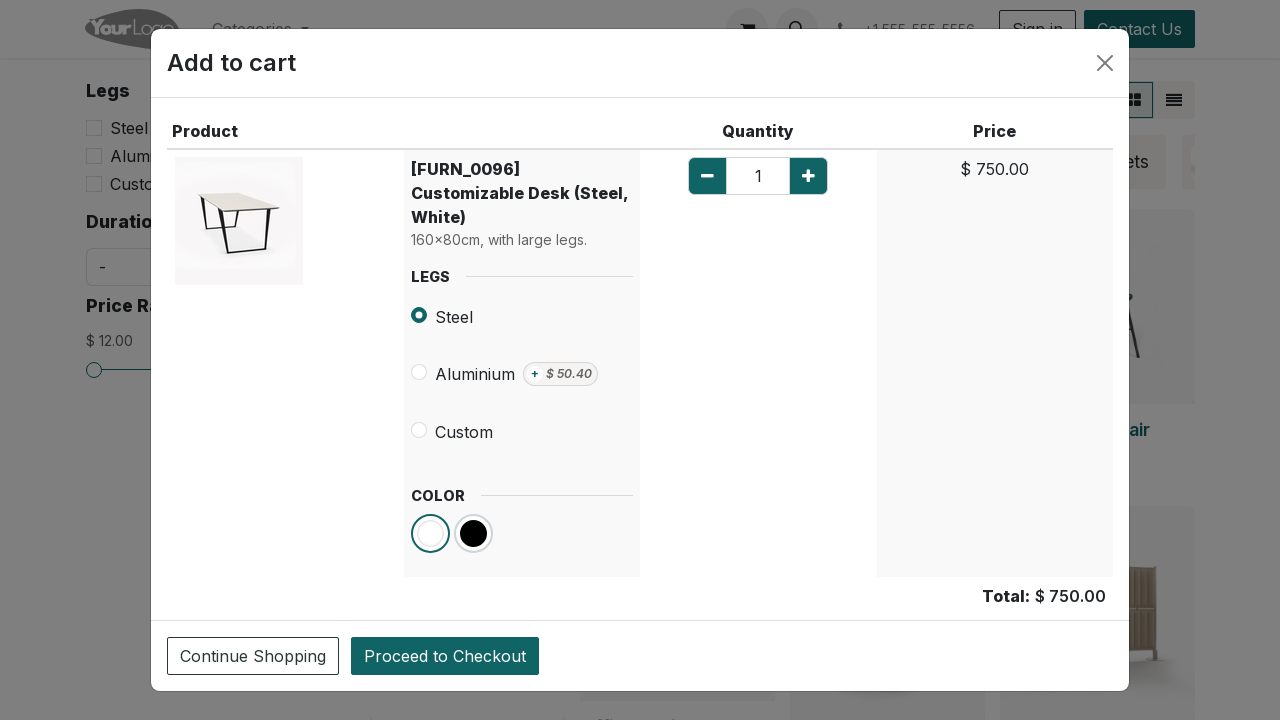